Tests table interaction functionality by reading table data, clicking on a column header to sort the table, and verifying the table structure including rows, columns, and footer values.

Starting URL: https://v1.training-support.net/selenium/tables

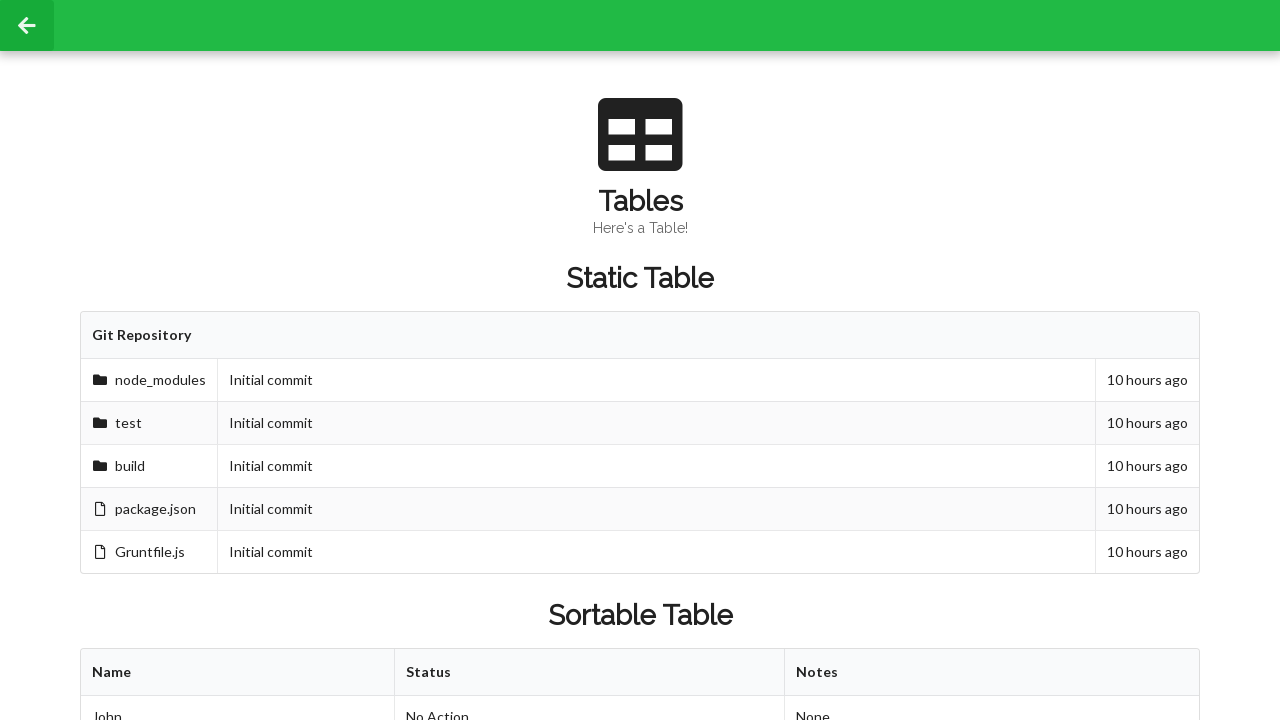

Waited for sortable table to be present
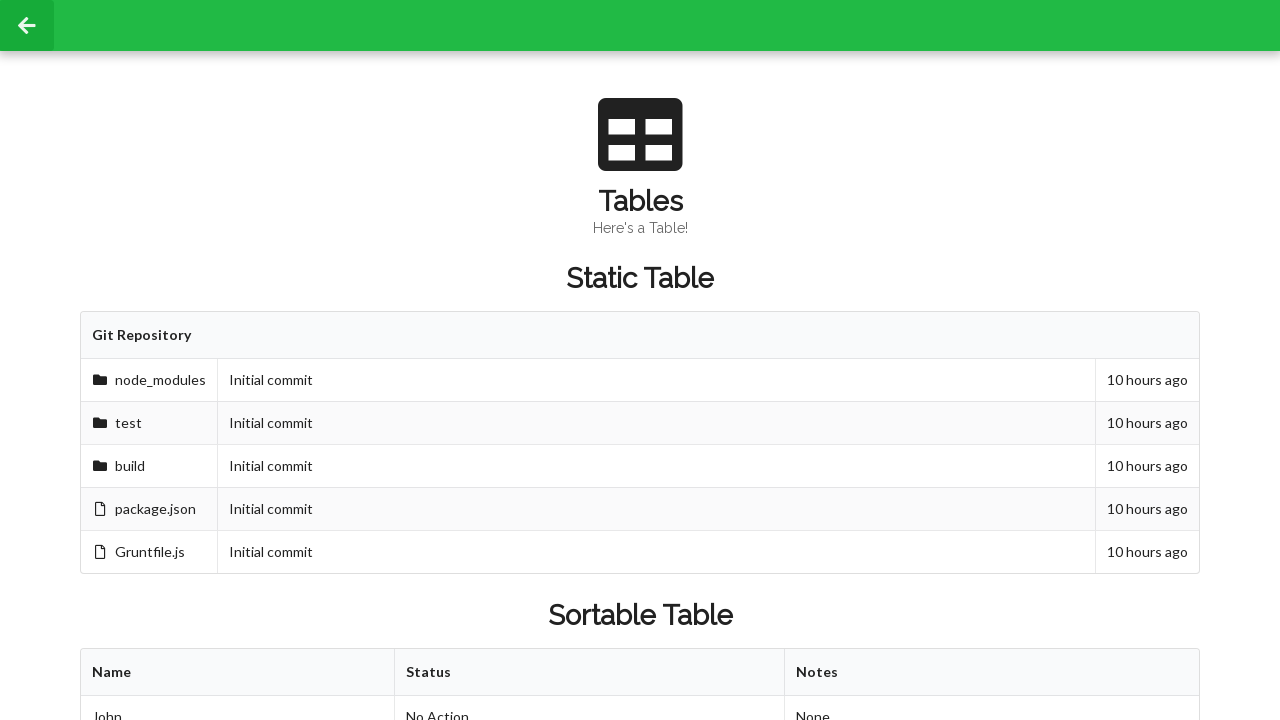

Verified first row and first data cell in table body exist
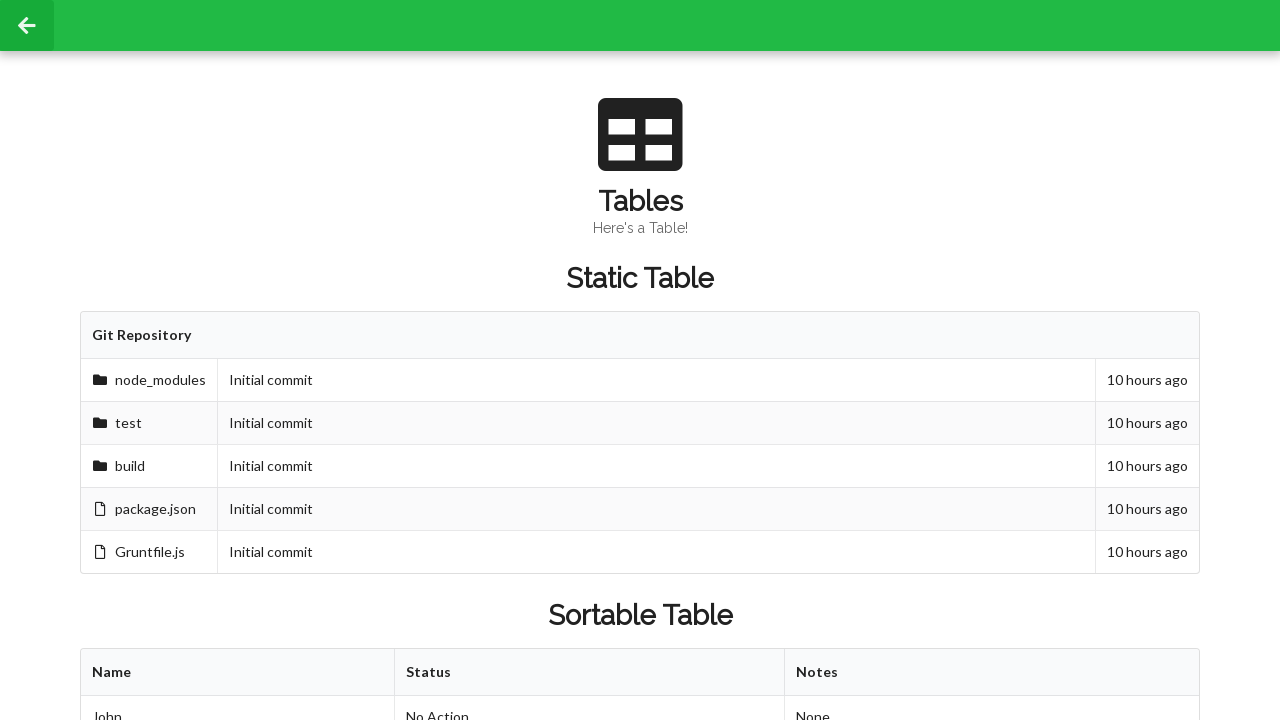

Verified table body rows exist
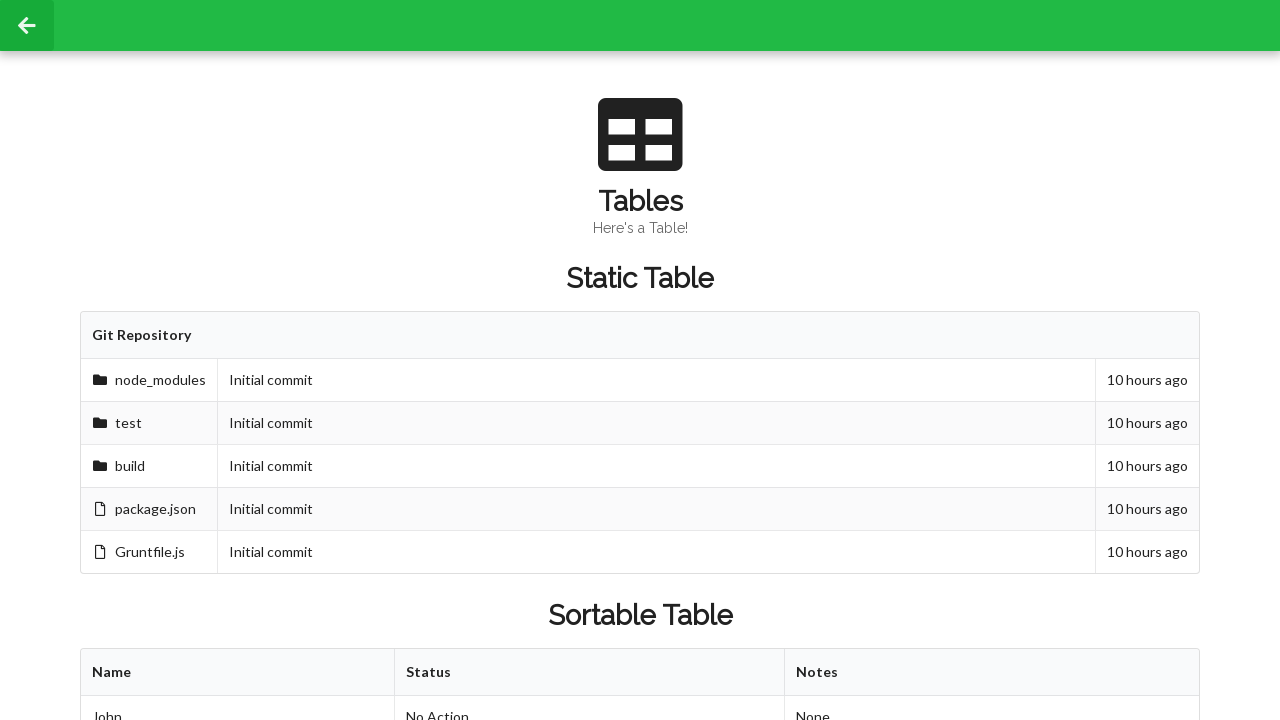

Located second row, second column cell in table
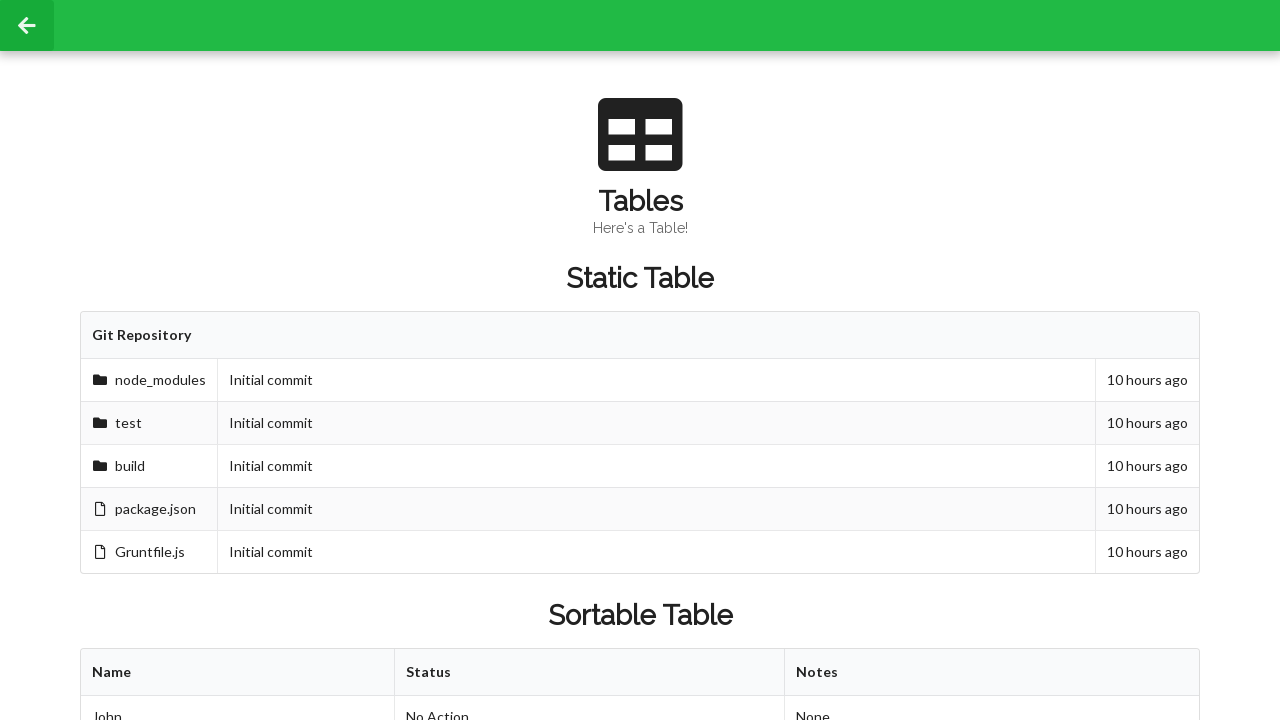

Clicked first column header to sort table at (238, 673) on xpath=//table[@id='sortableTable']/thead/tr/th
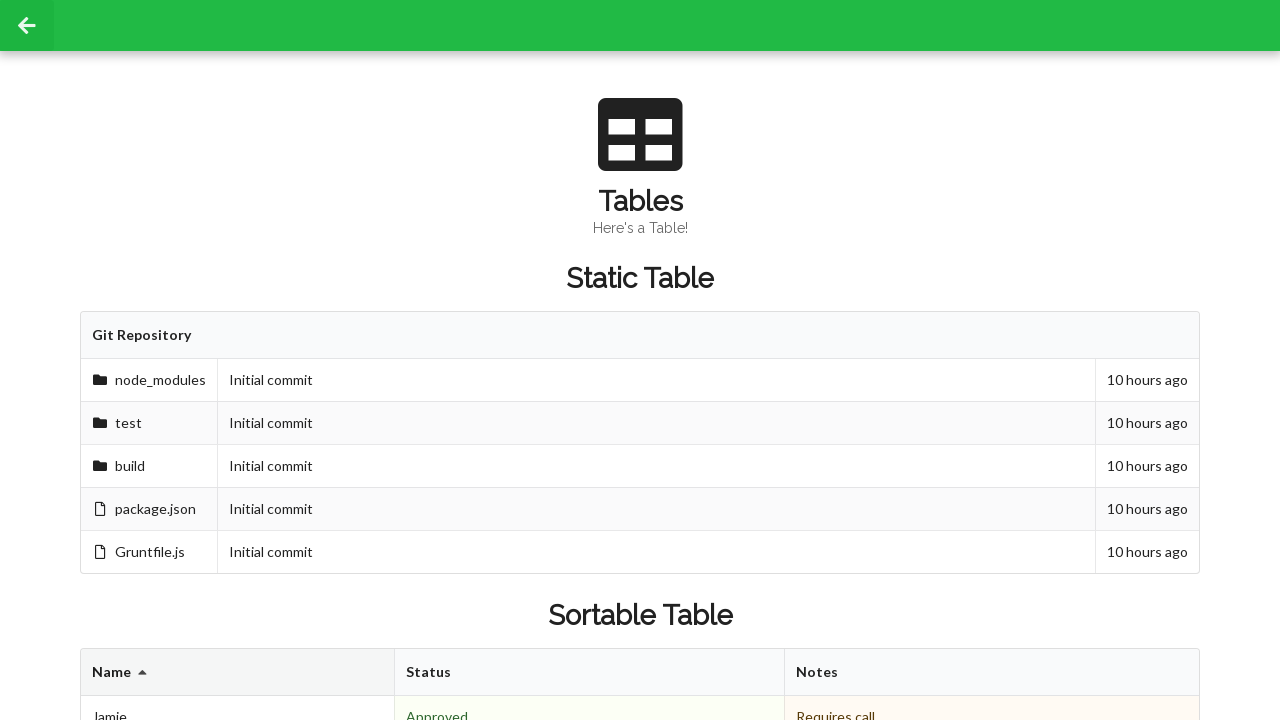

Verified table re-rendered after sorting and second row second column cell is present
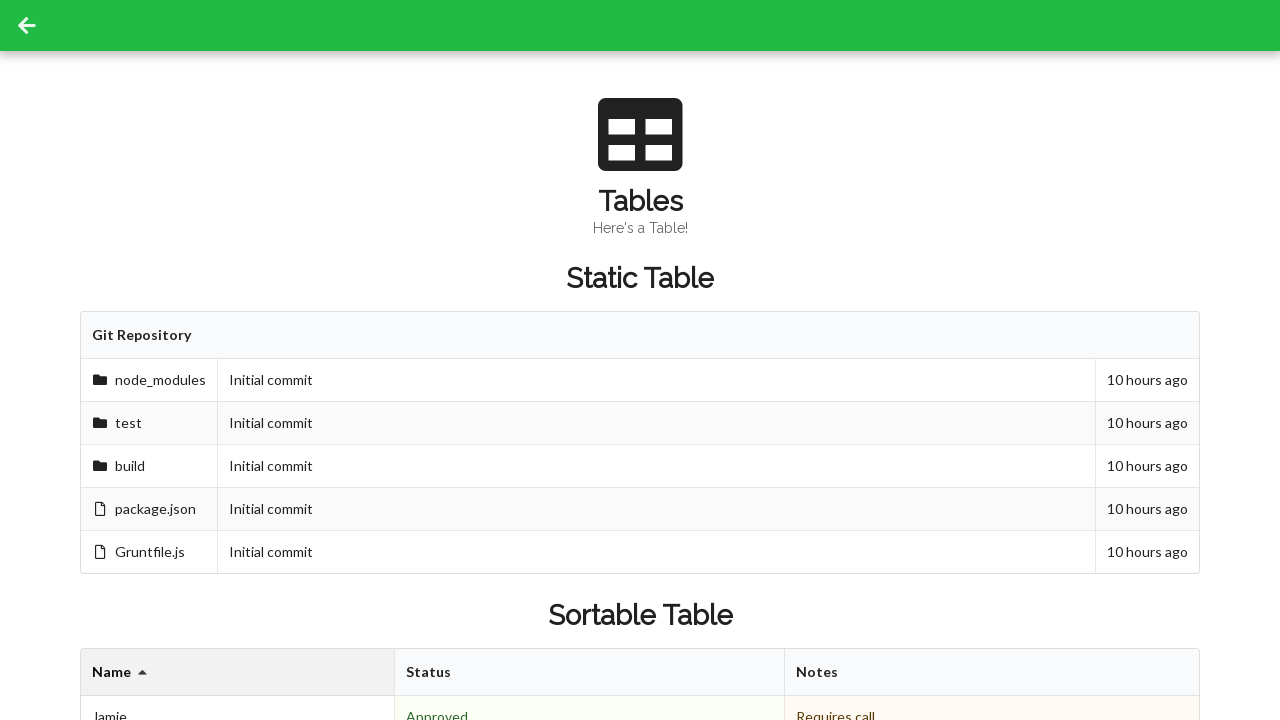

Verified table footer header cells are present
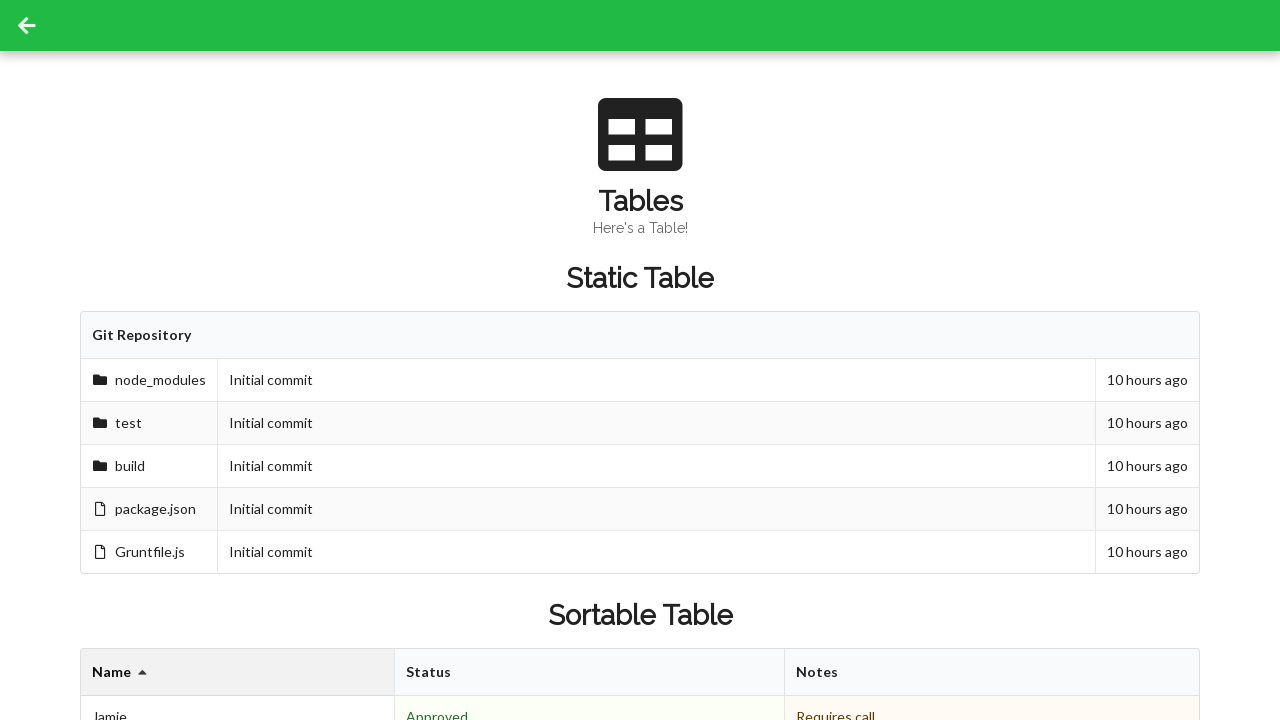

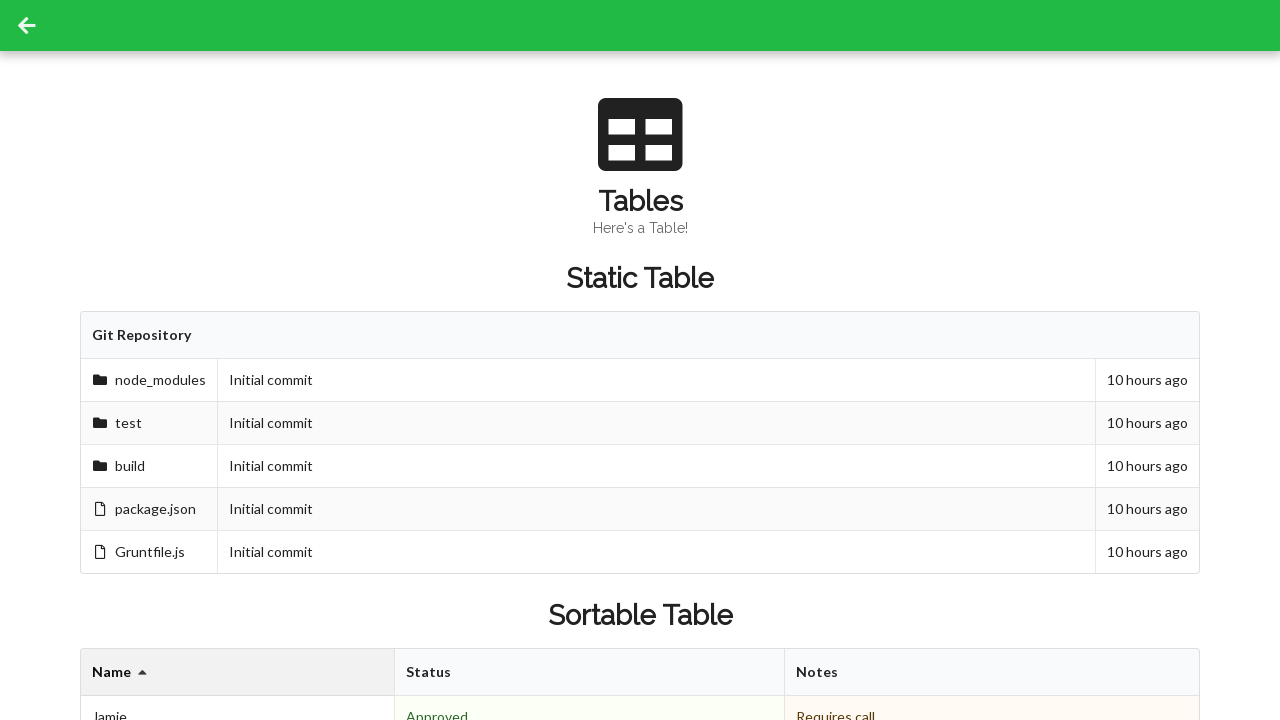